Tests prompt alert functionality by clicking on the Alert with Textbox link, triggering a prompt alert, entering text, and accepting it

Starting URL: https://demo.automationtesting.in/Alerts.html

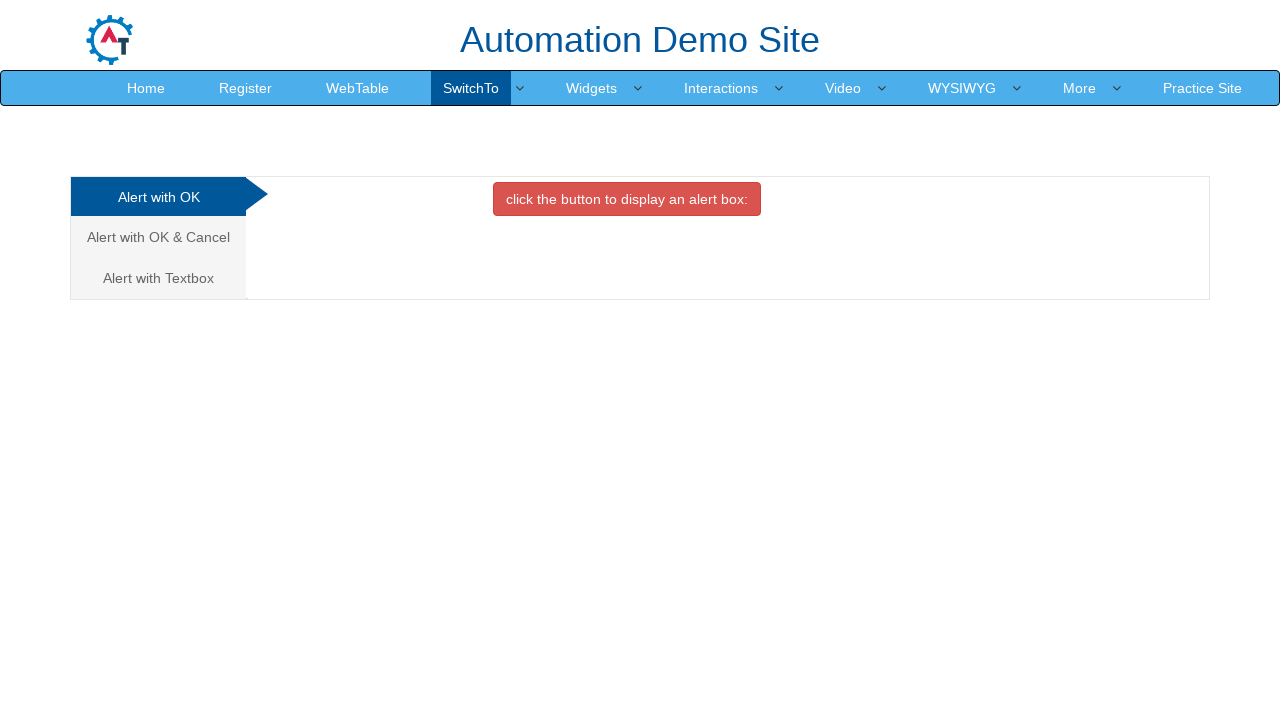

Clicked on 'Alert with Textbox' link to navigate to prompt alert section at (158, 278) on text=Alert with Textbox
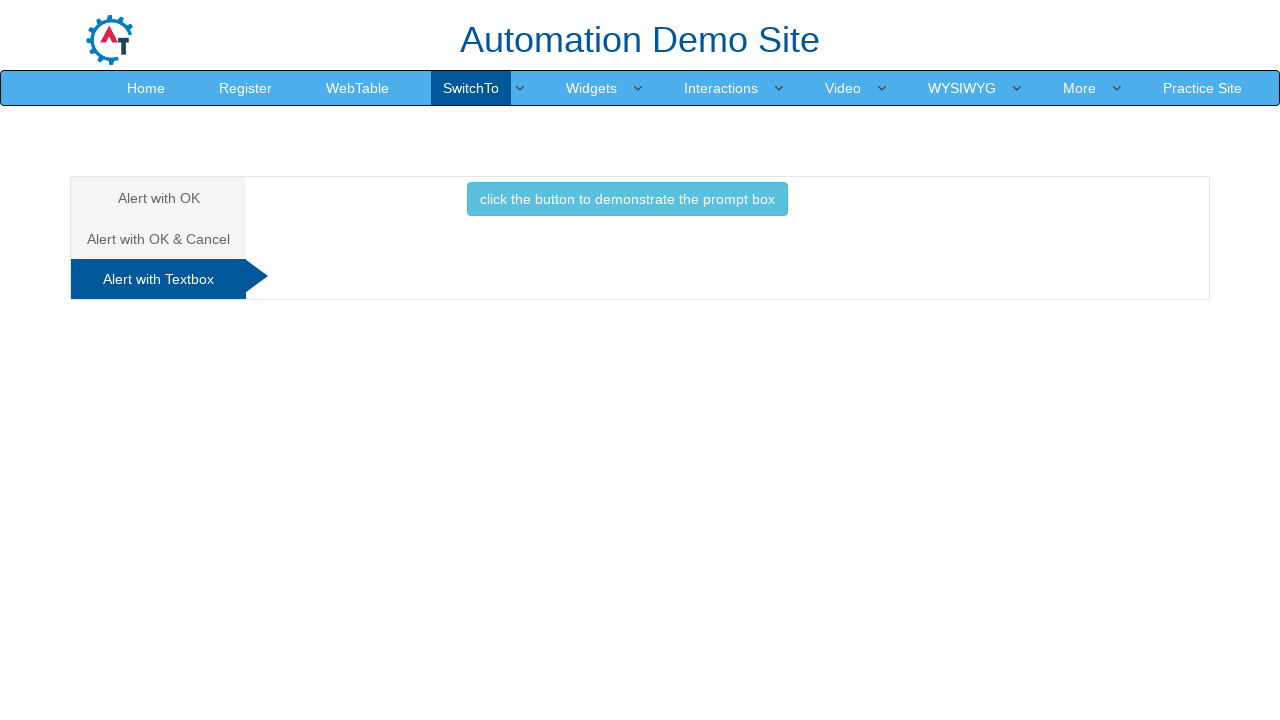

Clicked button to trigger the prompt alert at (627, 199) on button.btn.btn-info
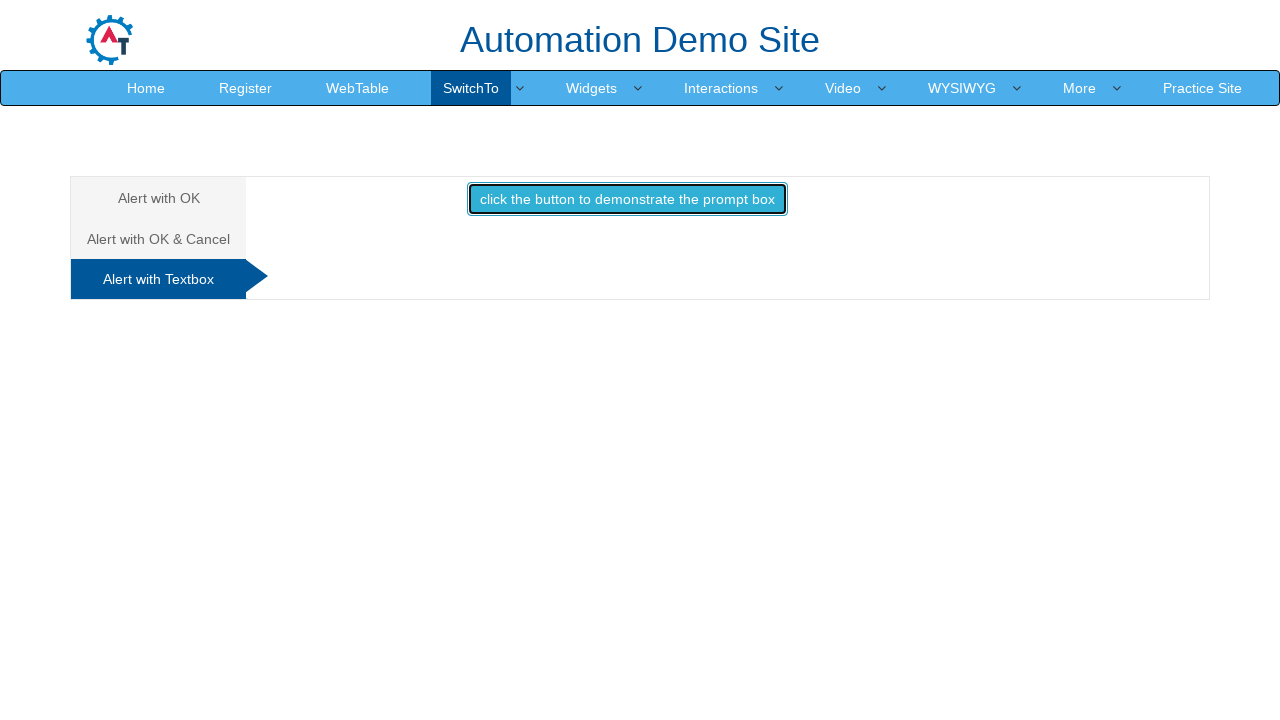

Handled prompt alert by accepting with text 'Shruthi'
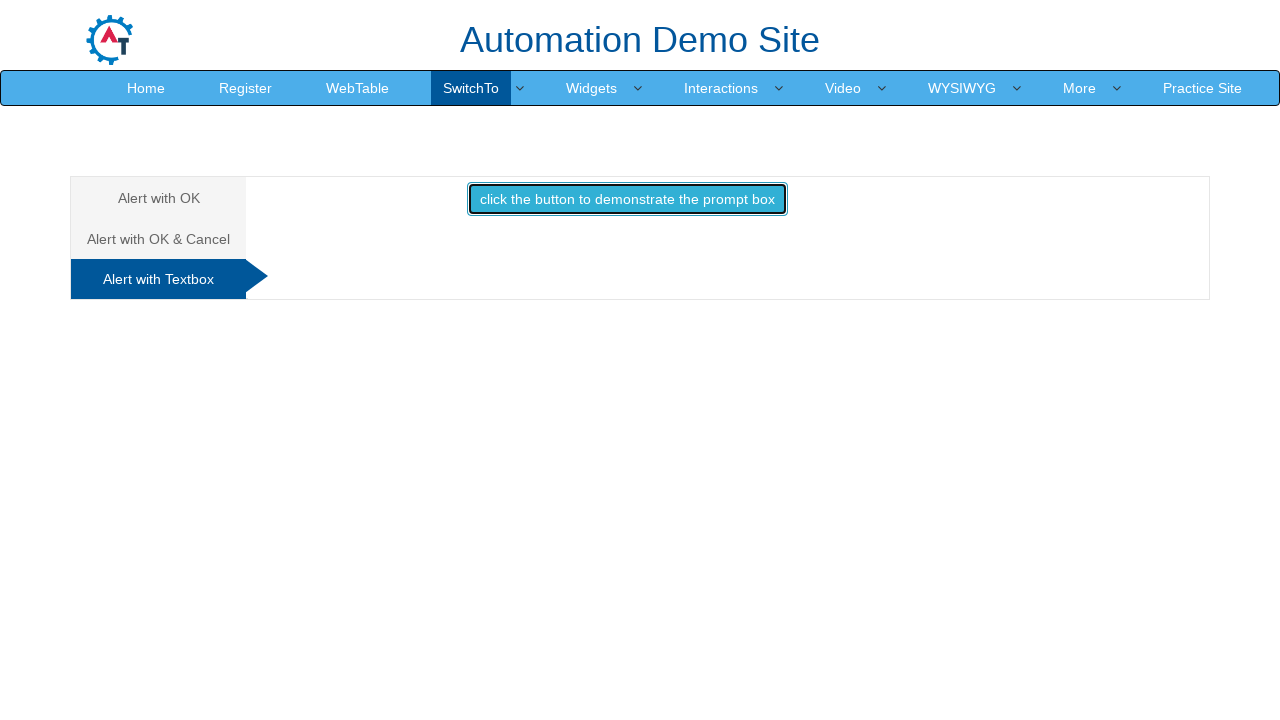

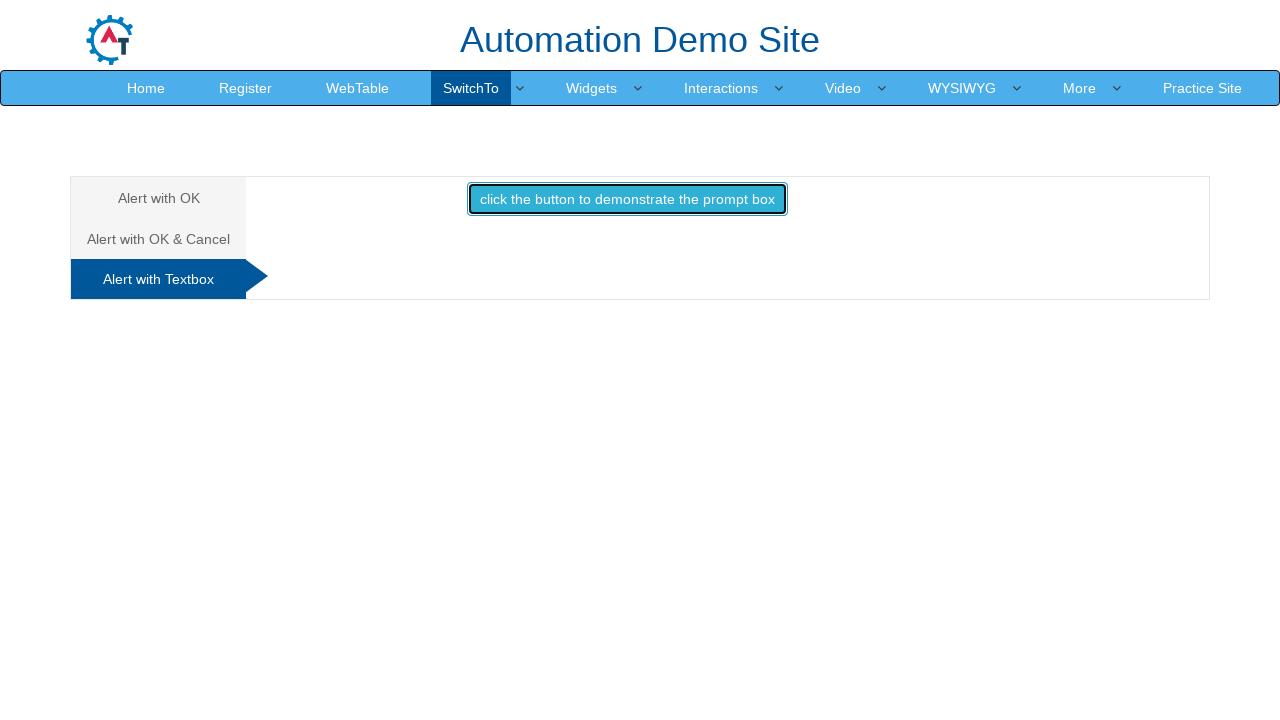